Tests multi-tab browser functionality by opening a new tab, navigating to a course listing page, extracting a course name, then switching back to the original tab and filling a form field with that course name.

Starting URL: https://rahulshettyacademy.com/angularpractice/

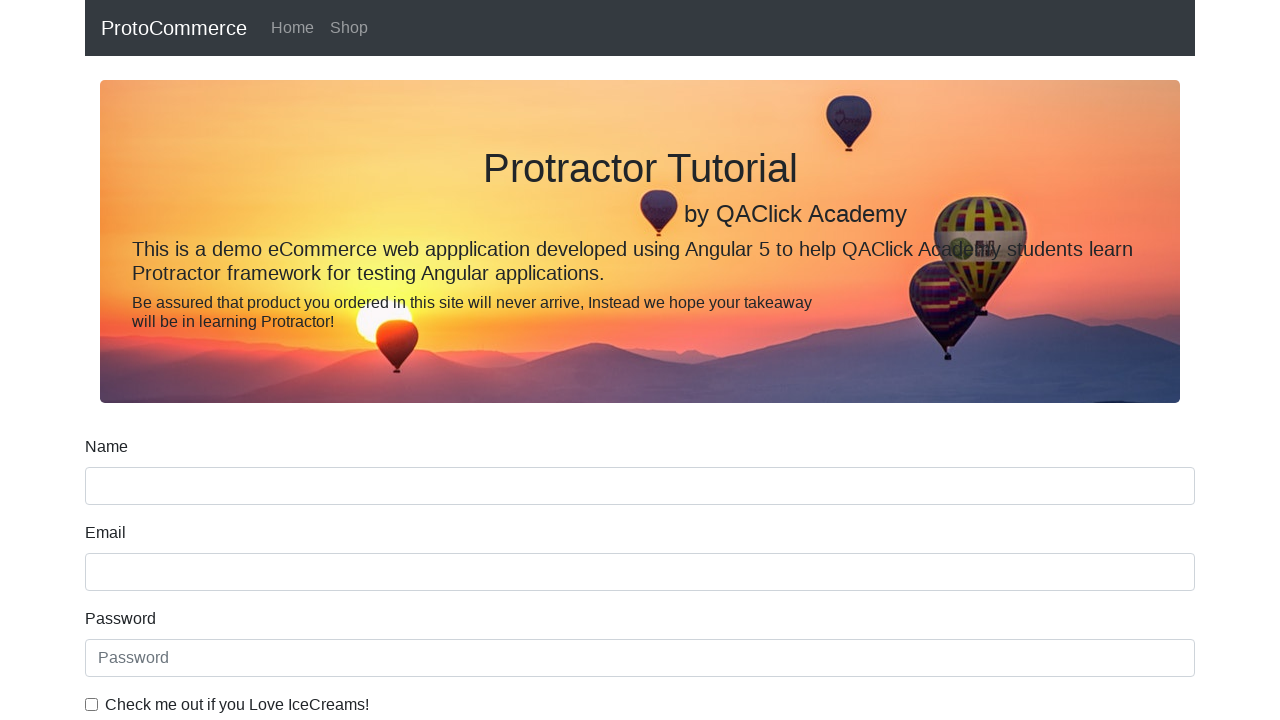

Opened a new browser tab
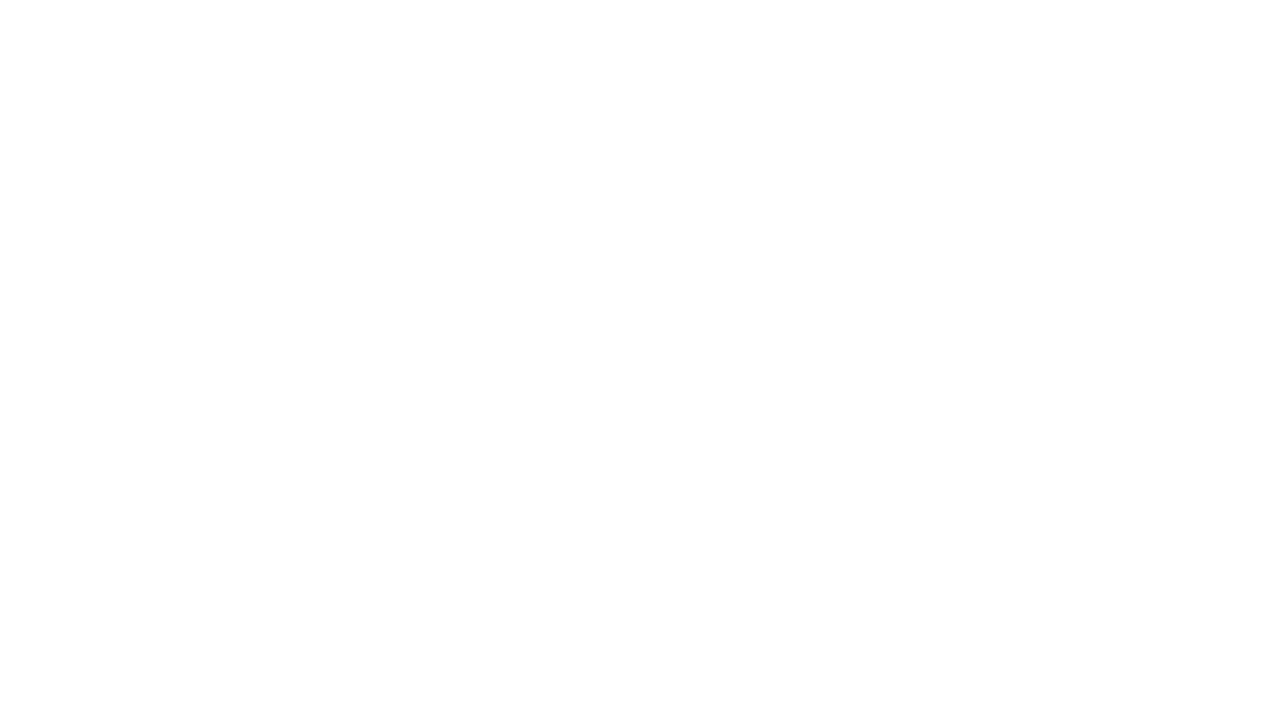

Navigated to Rahul Shetty Academy homepage in new tab
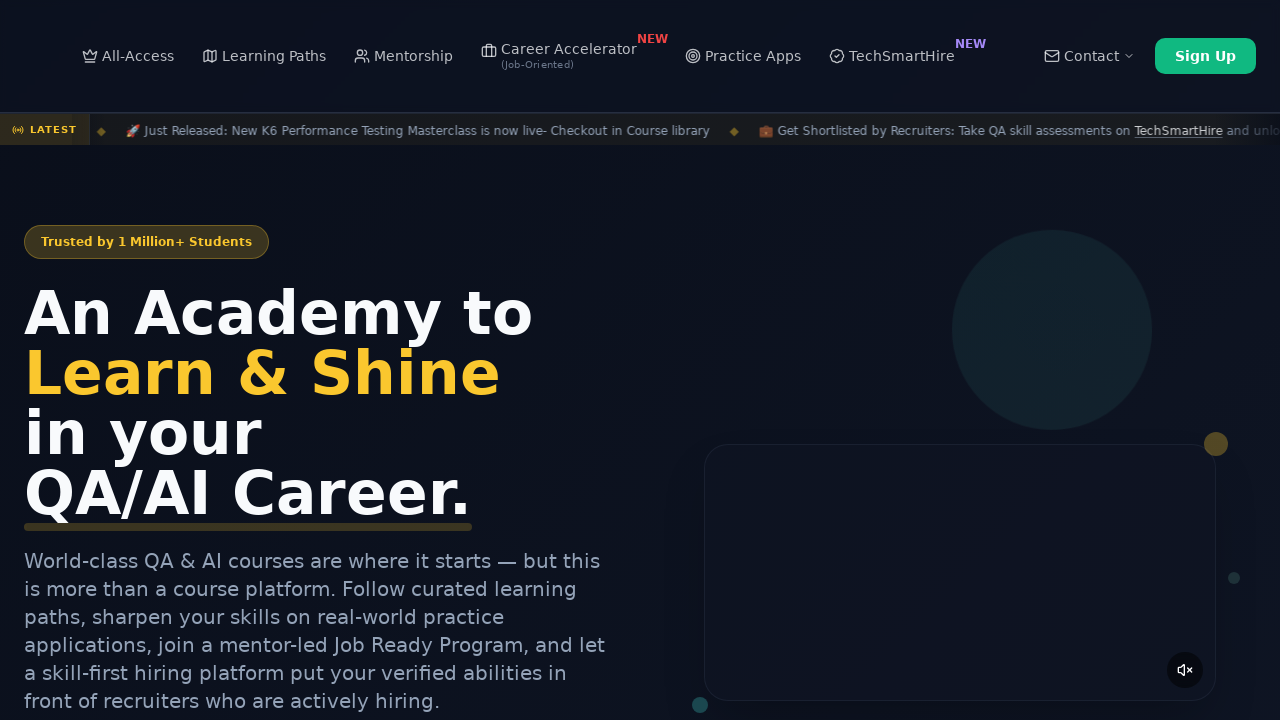

Waited for course links to load on homepage
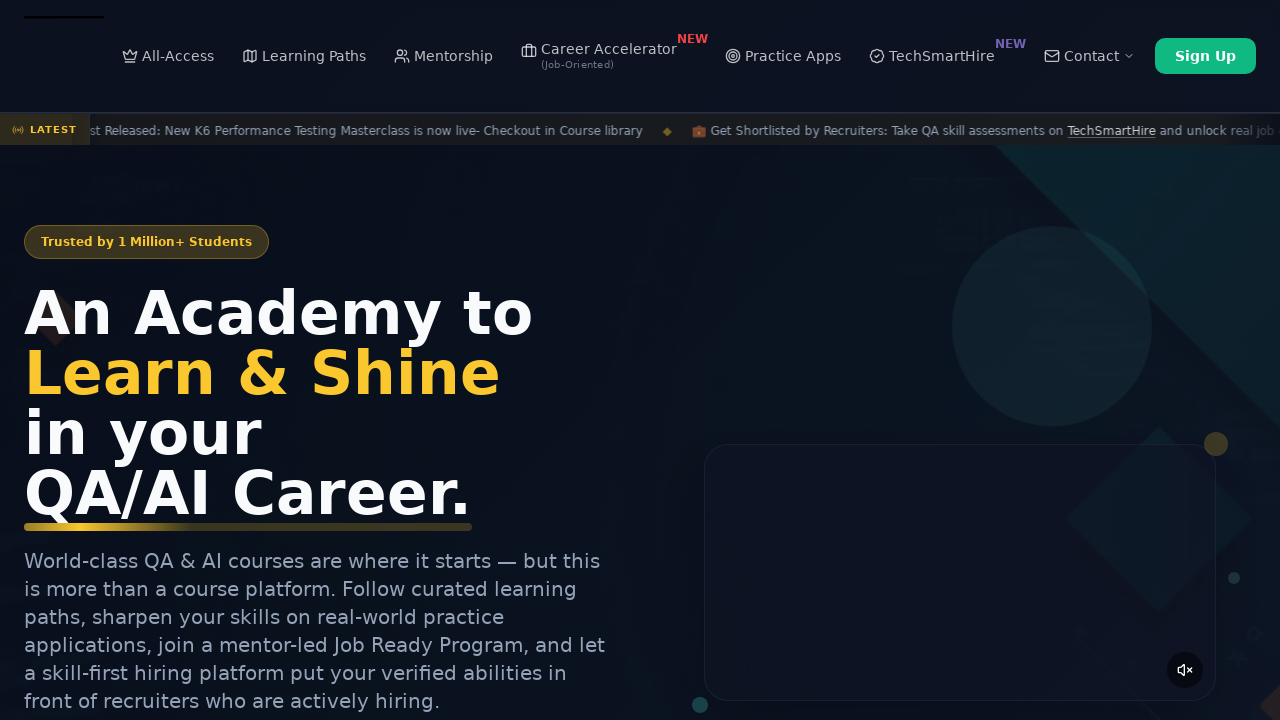

Located all course links on the page
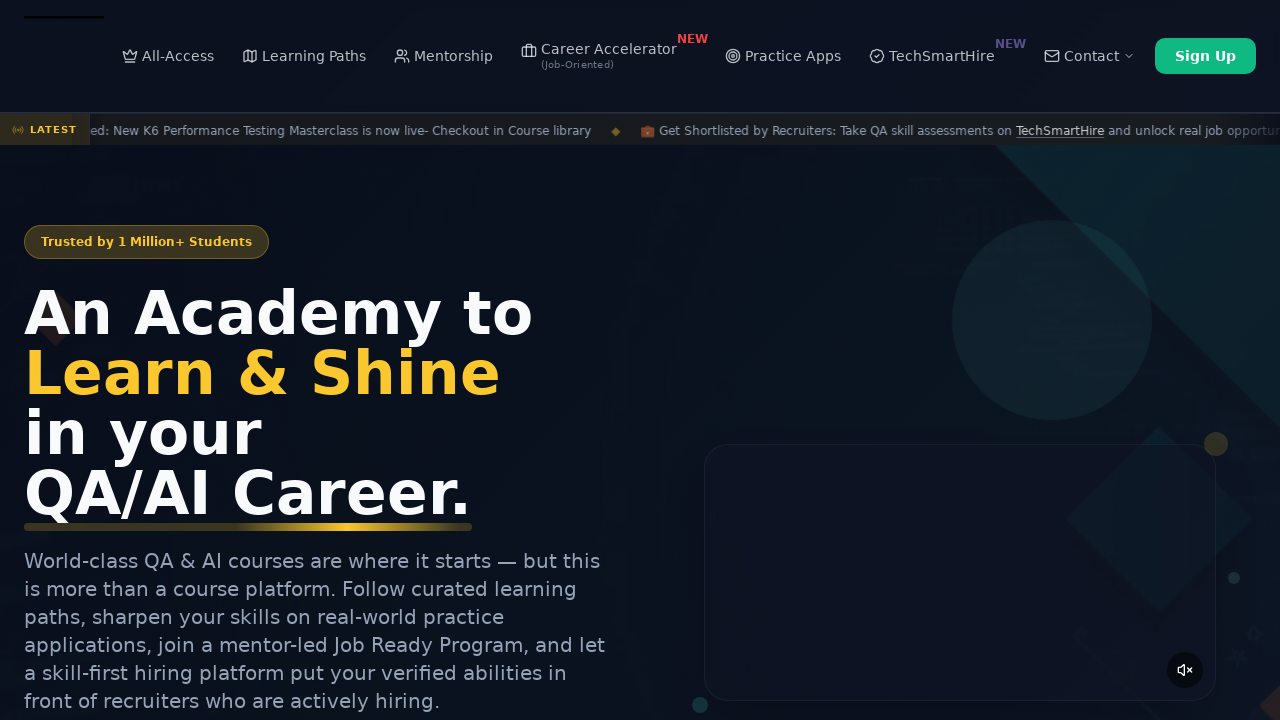

Extracted second course name: Playwright Testing
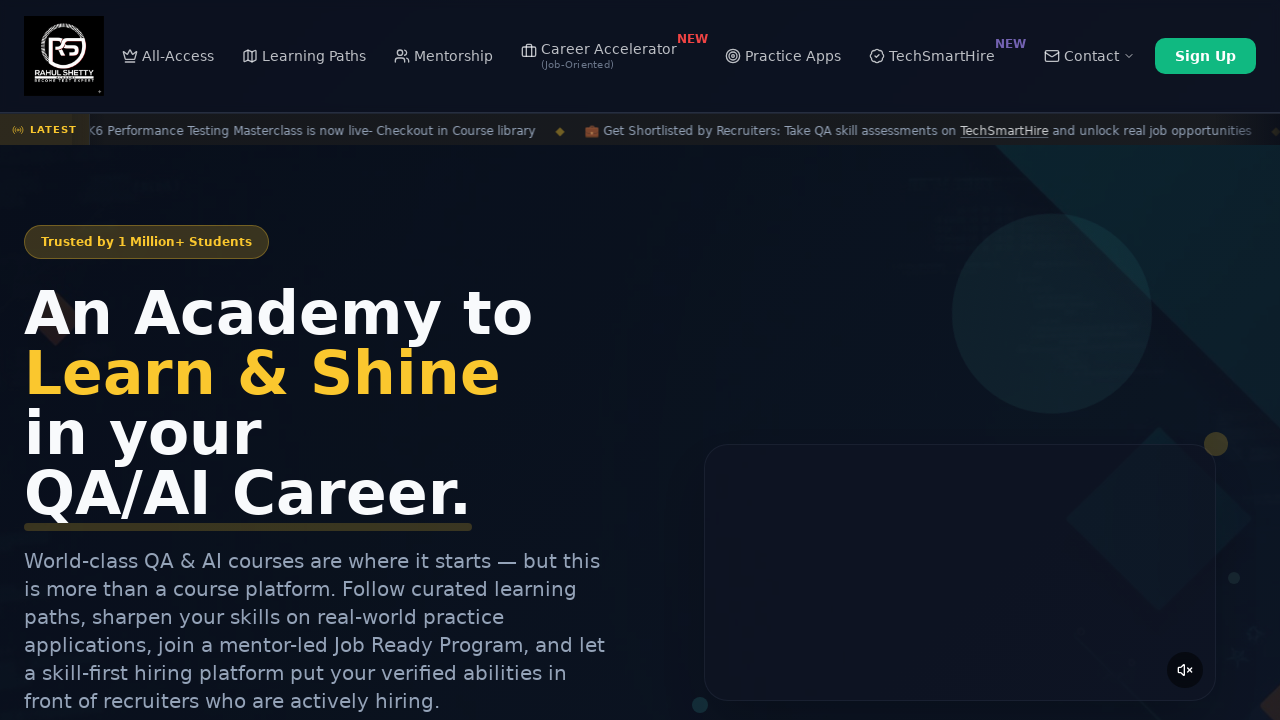

Switched back to original tab
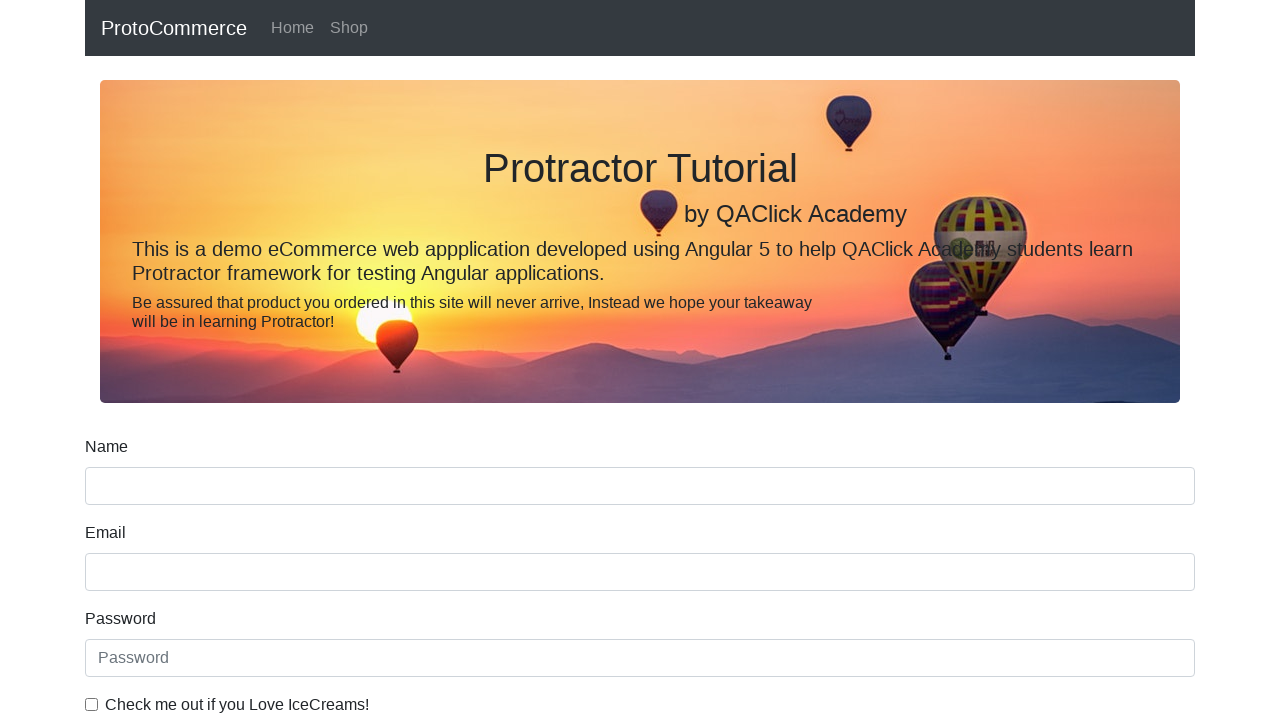

Filled name field with course name: Playwright Testing on [name='name']
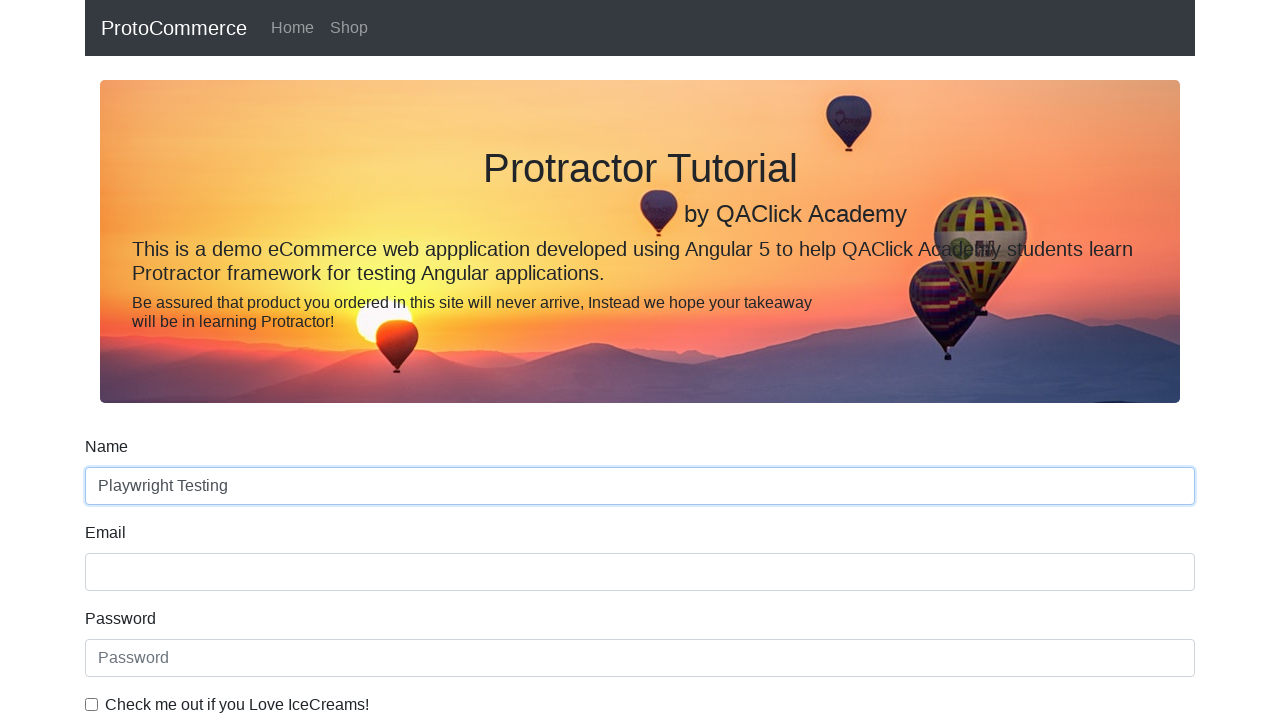

Closed the new tab
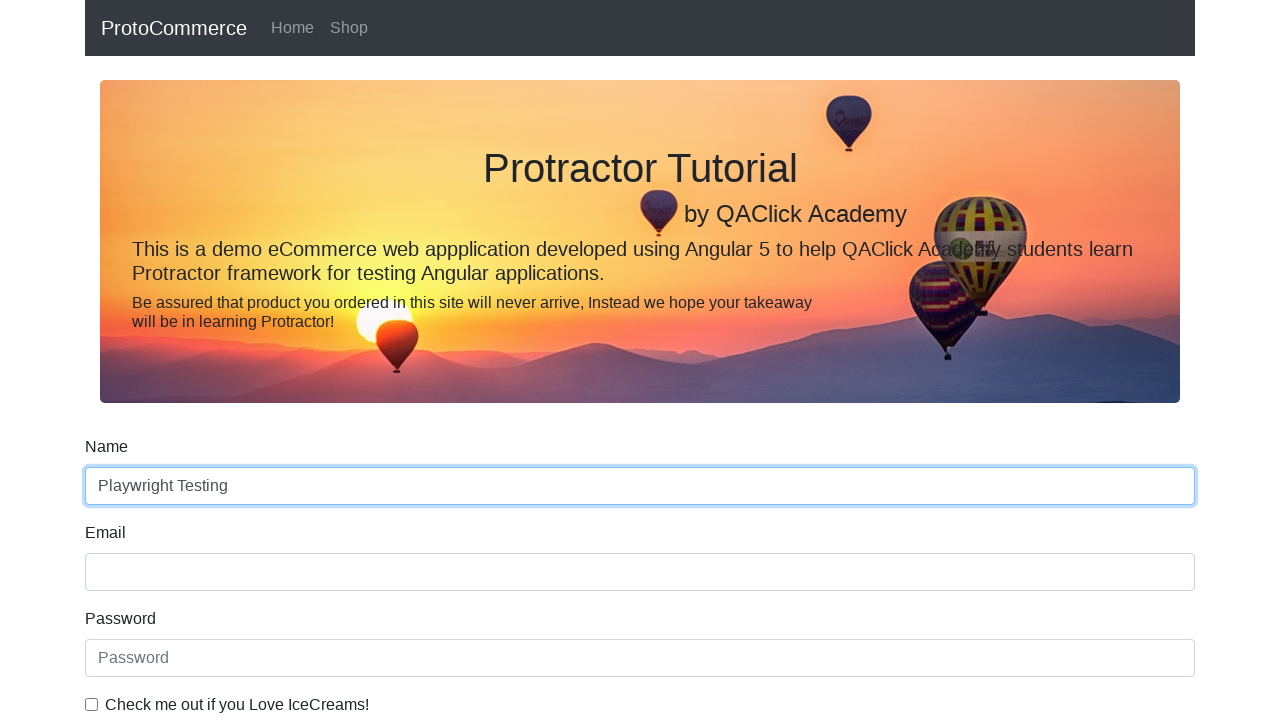

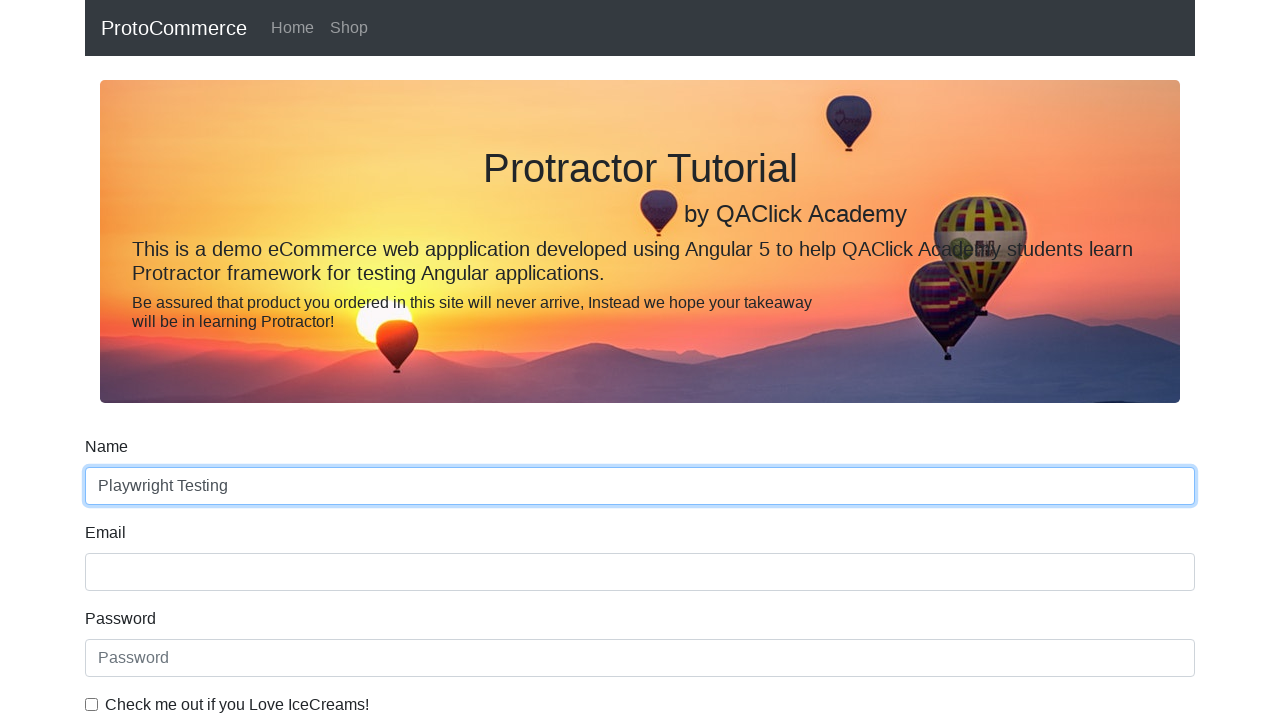